Tests multi-window handling by opening a new browser window, navigating to a different page, extracting a course name, switching back to the parent window, and filling a form field with the extracted text

Starting URL: https://rahulshettyacademy.com/angularpractice/

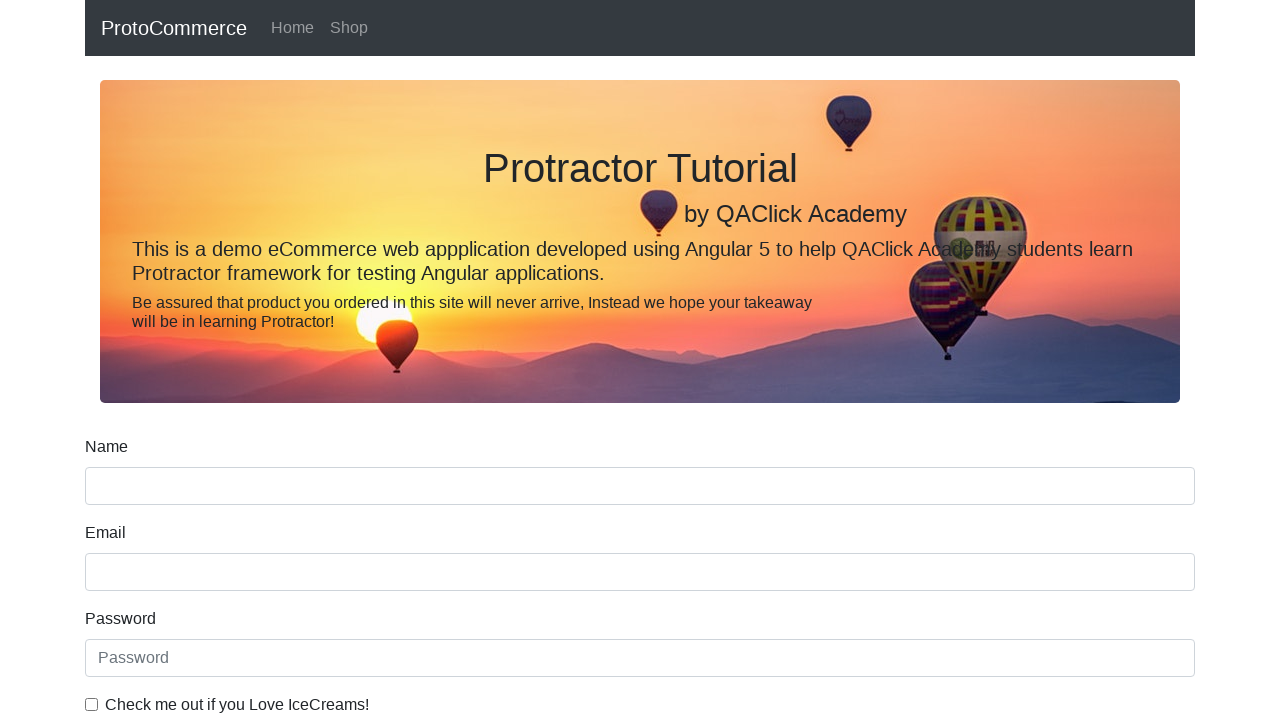

Opened a new browser window/tab
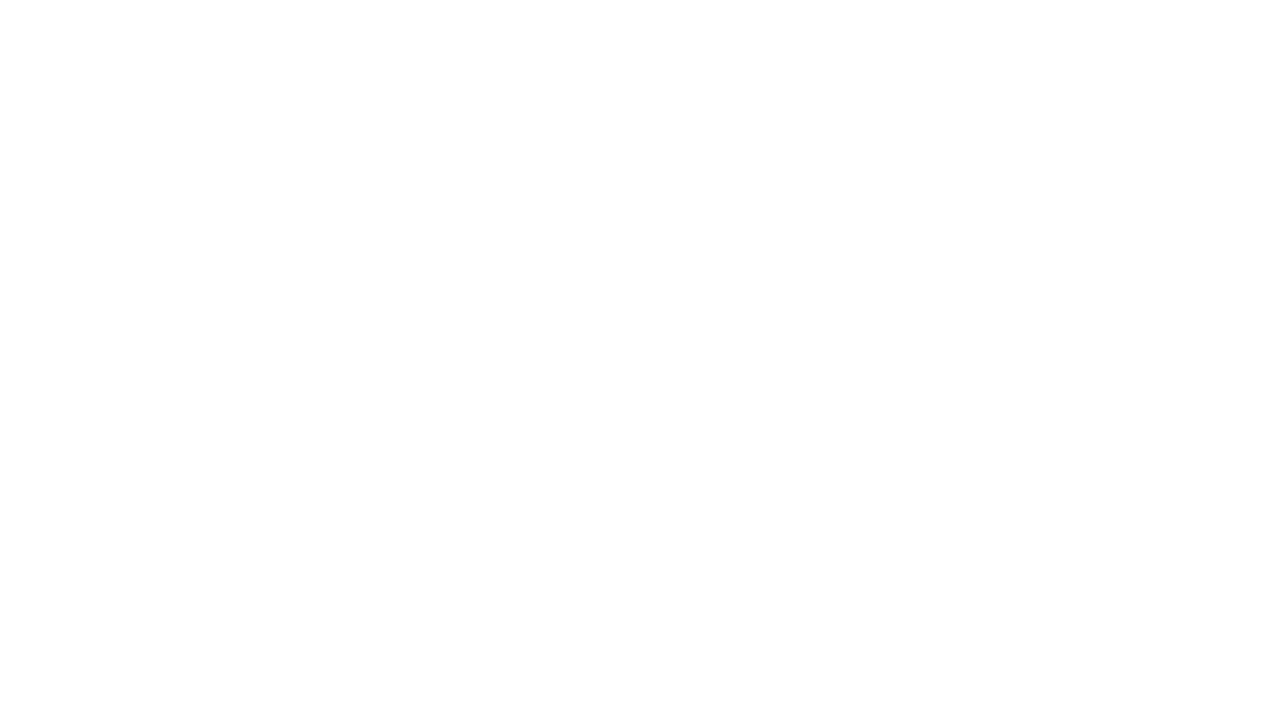

Navigated to https://rahulshettyacademy.com/ in new window
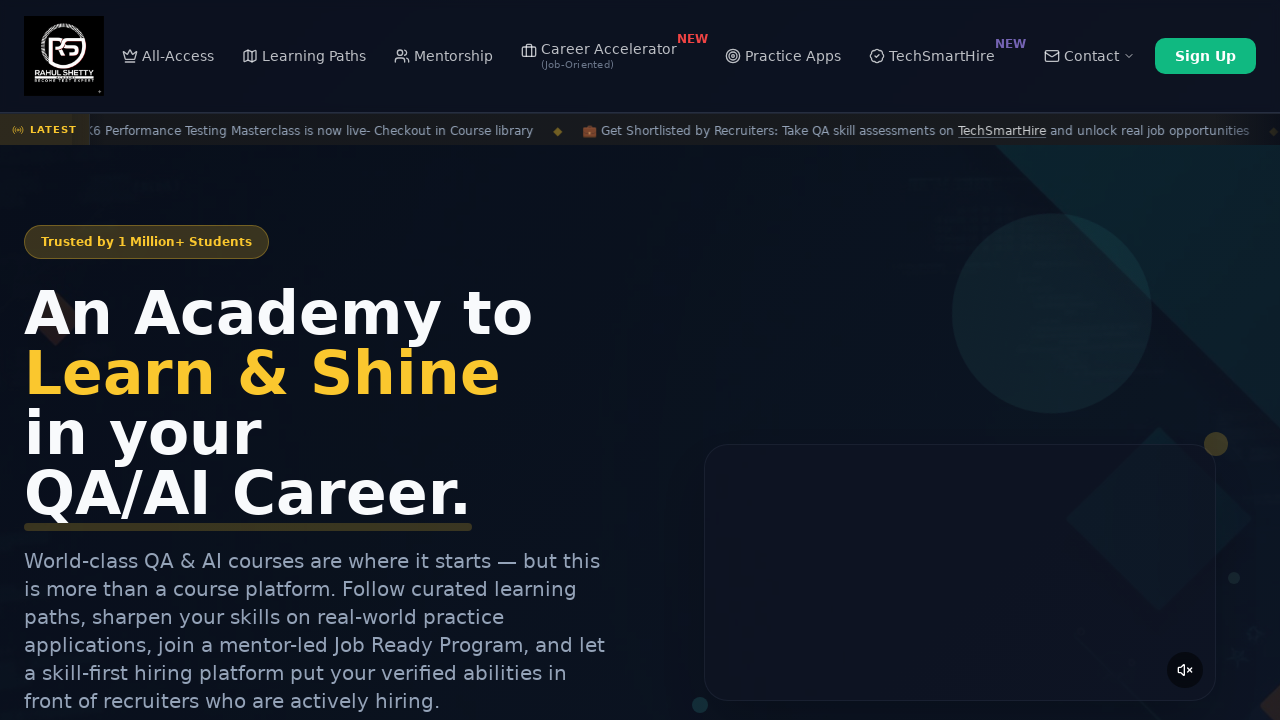

Located course links in new window
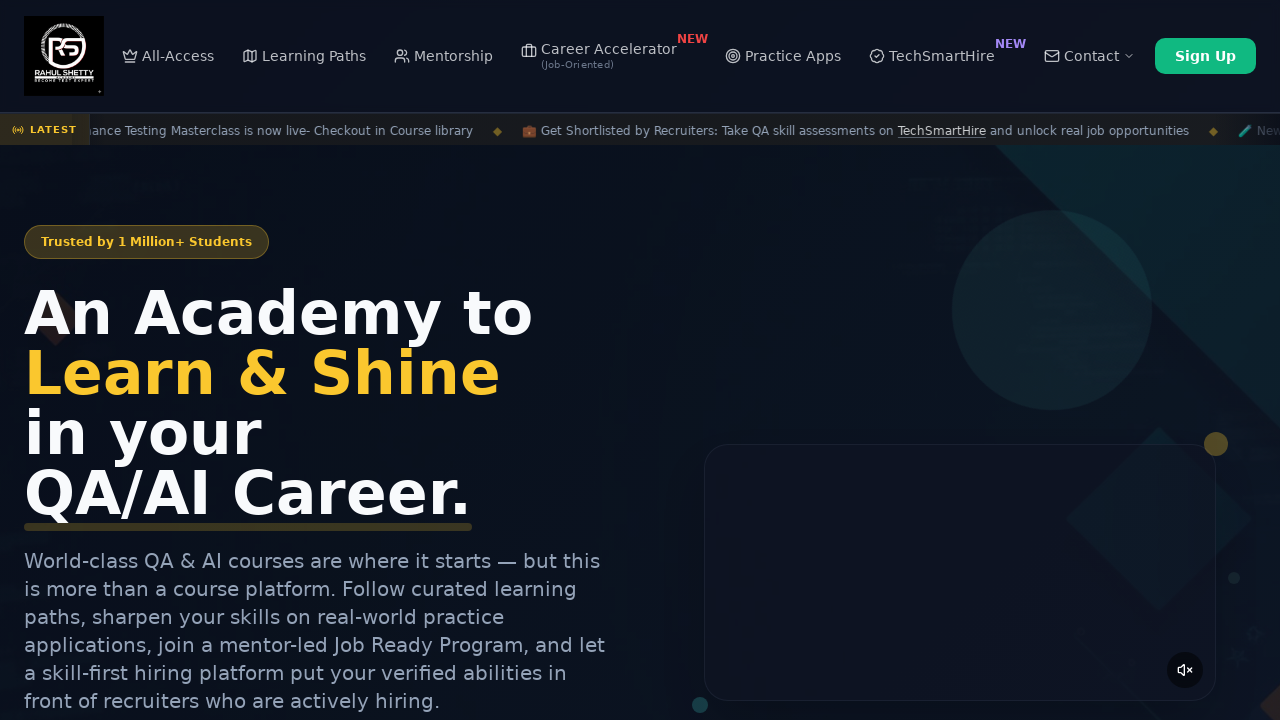

Extracted course name from second link: Playwright Testing
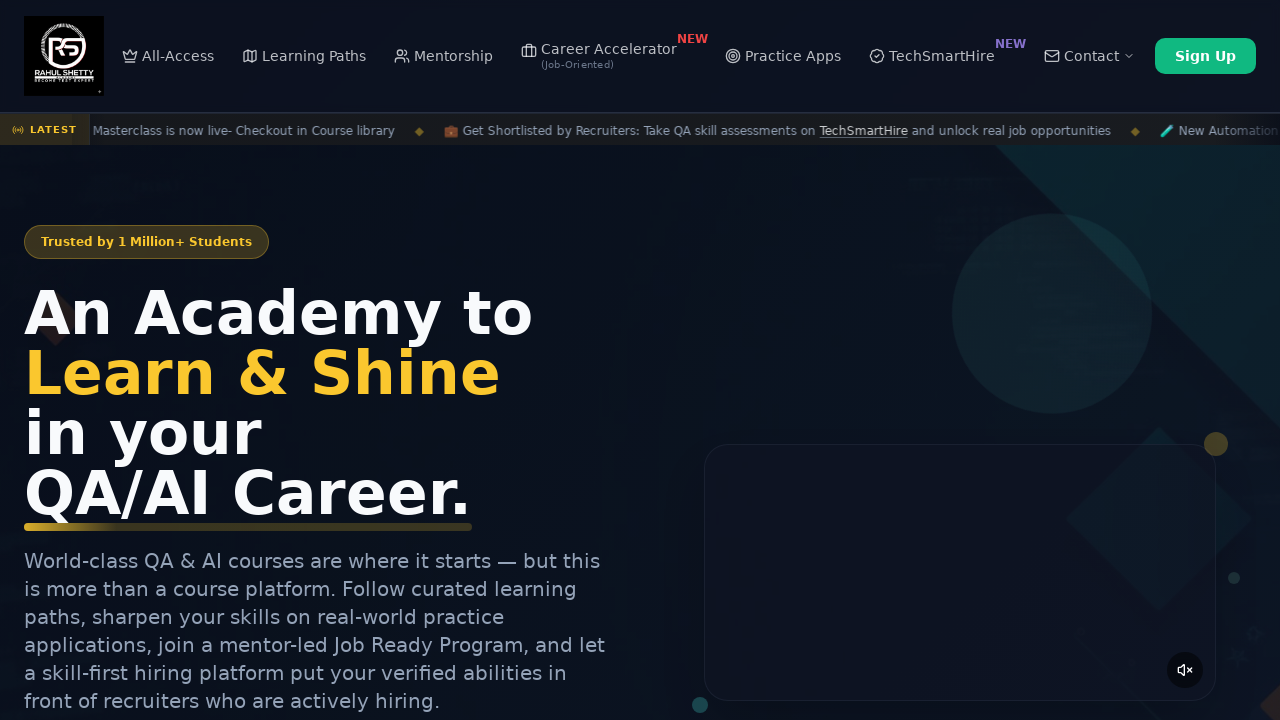

Switched back to parent window
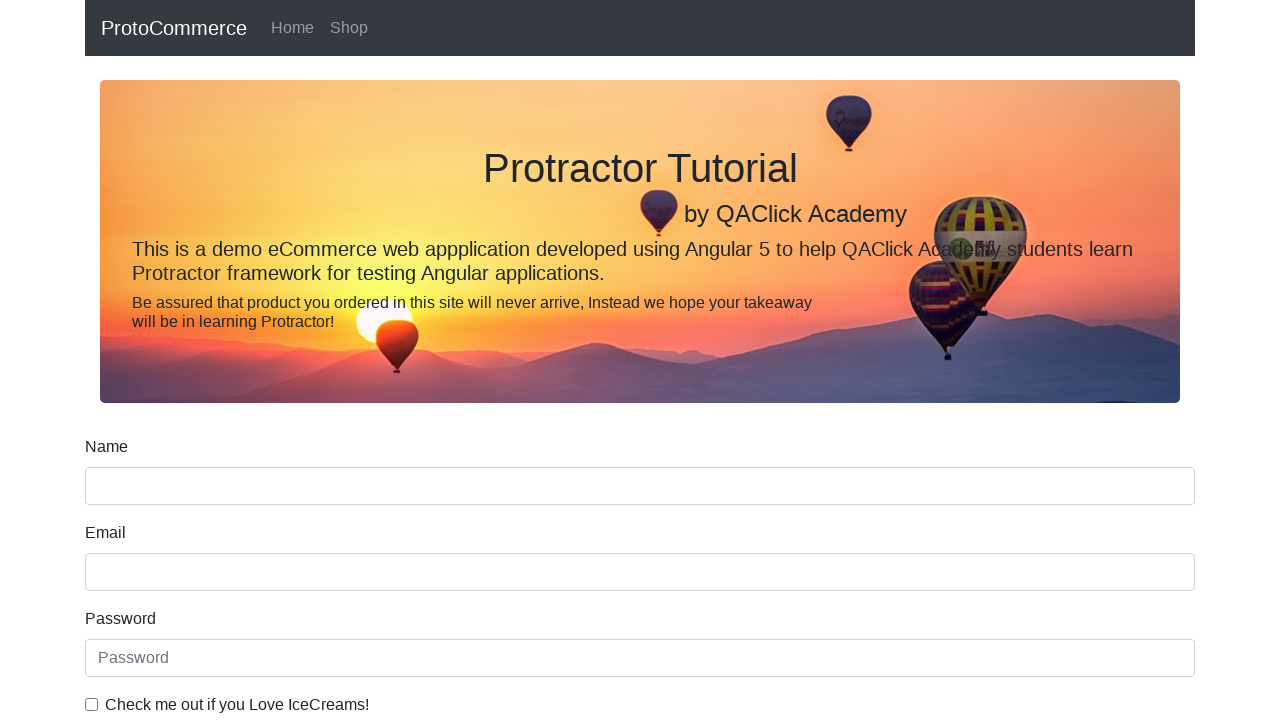

Filled name field with extracted course name: Playwright Testing on input[name='name']
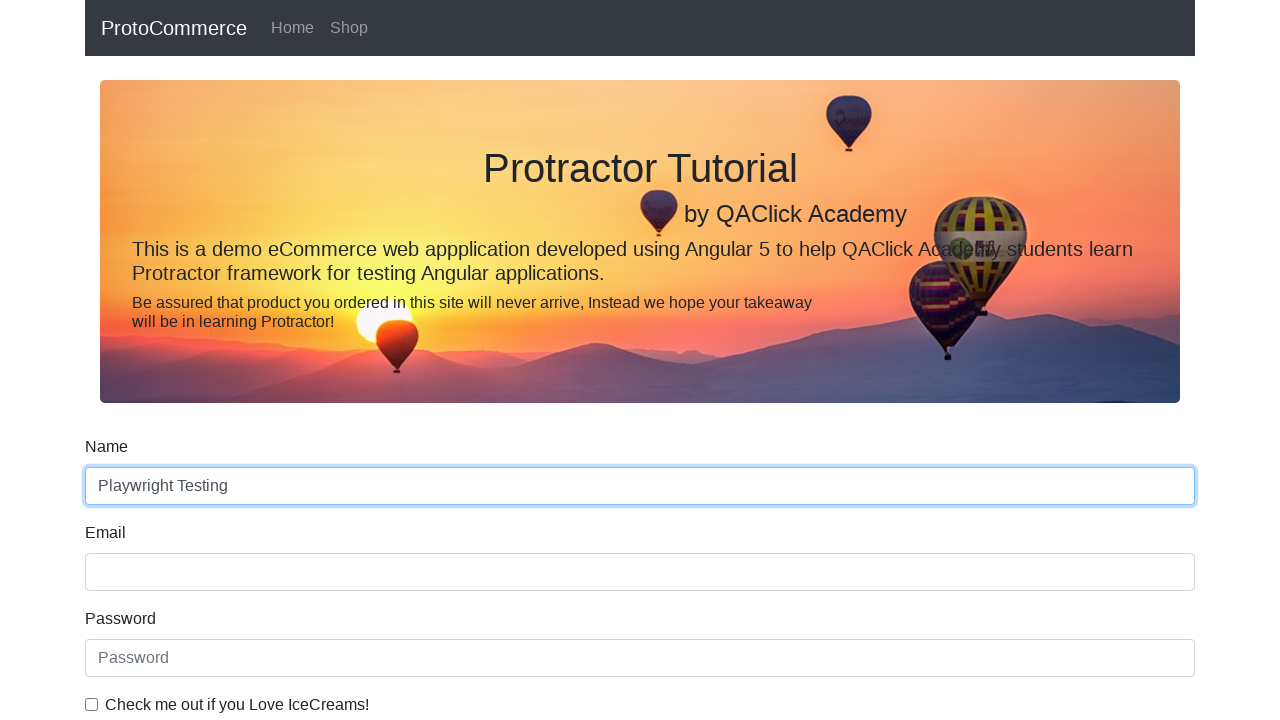

Waited 500ms to ensure form field was filled
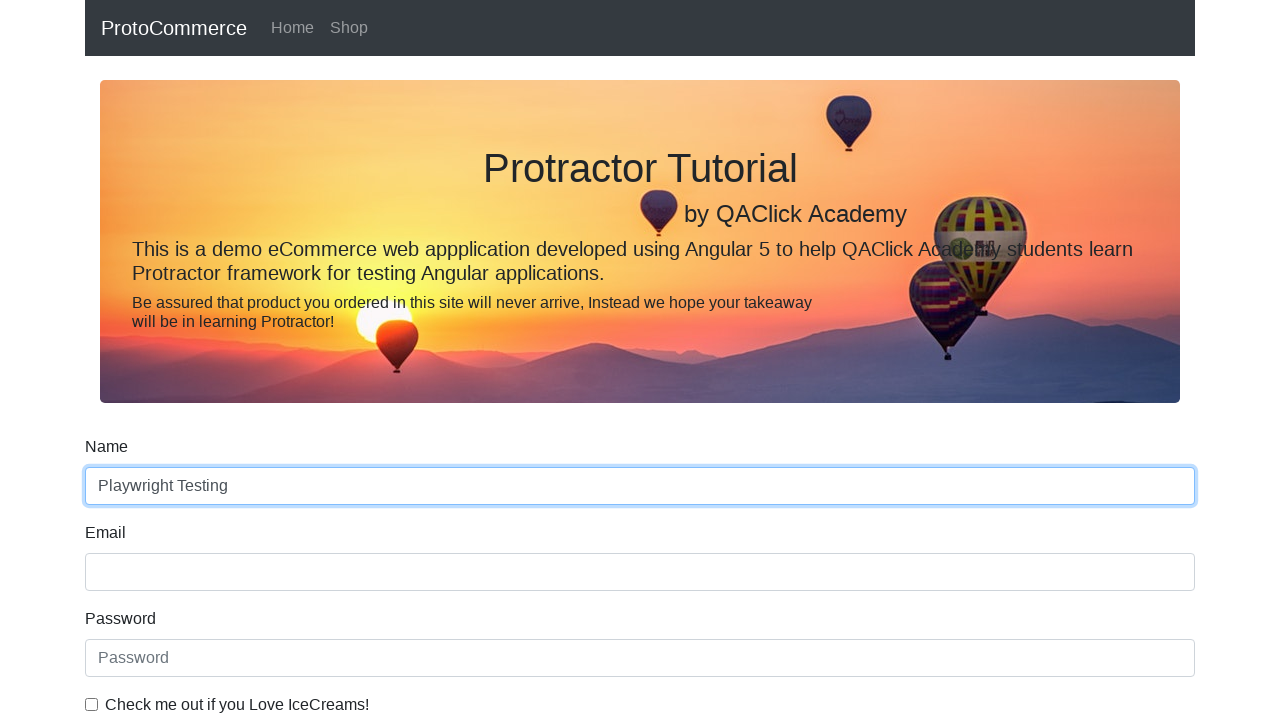

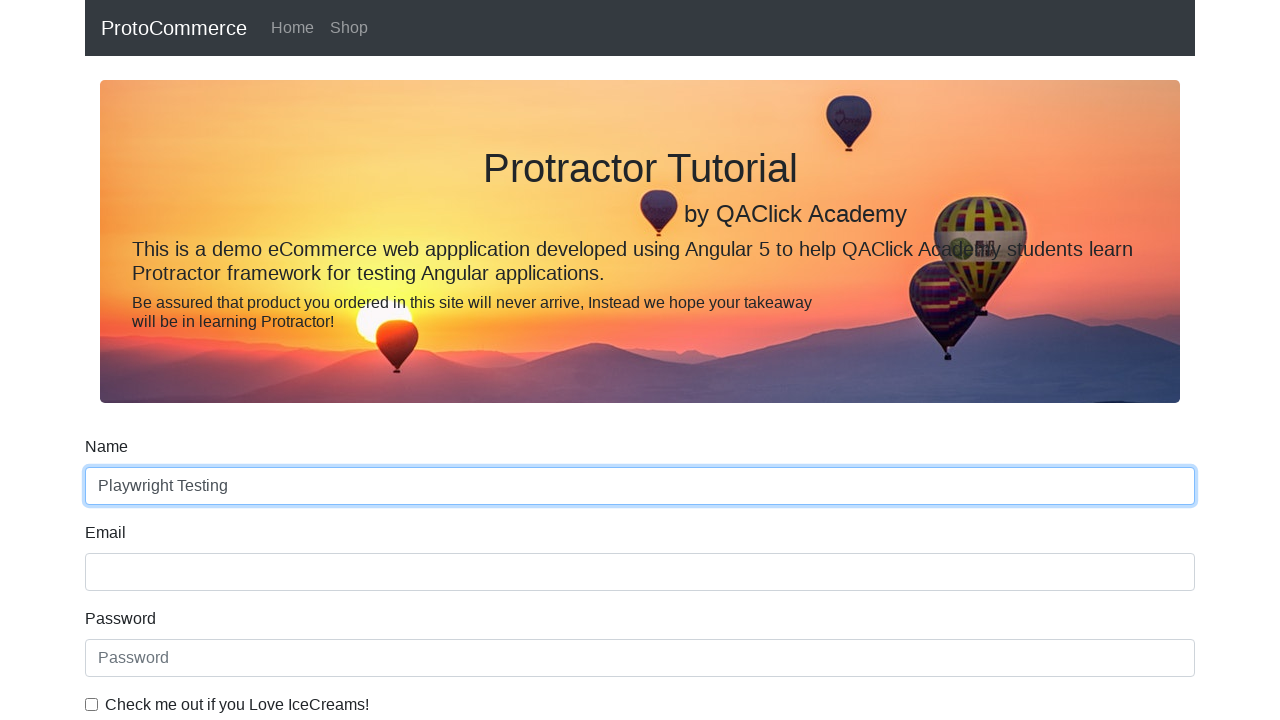